Navigates to Rediff homepage, switches to an iframe containing financial data, and retrieves the NSE index value

Starting URL: https://www.rediff.com/

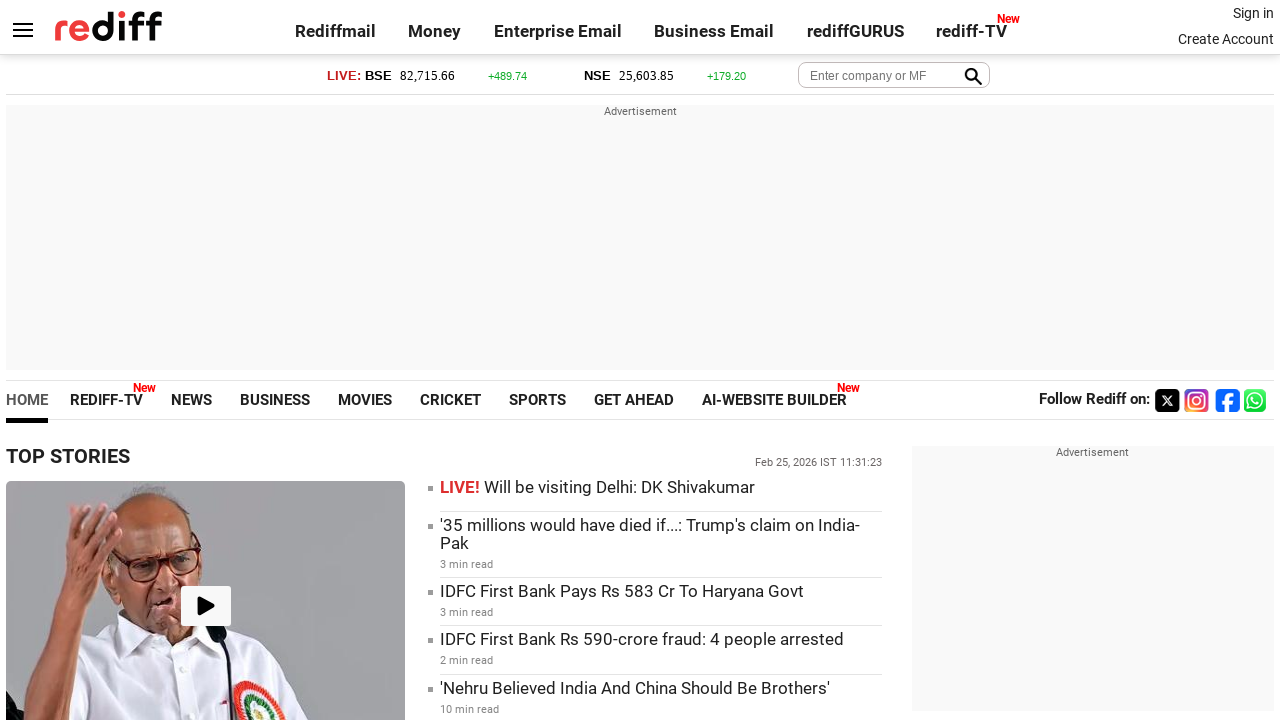

Navigated to Rediff homepage
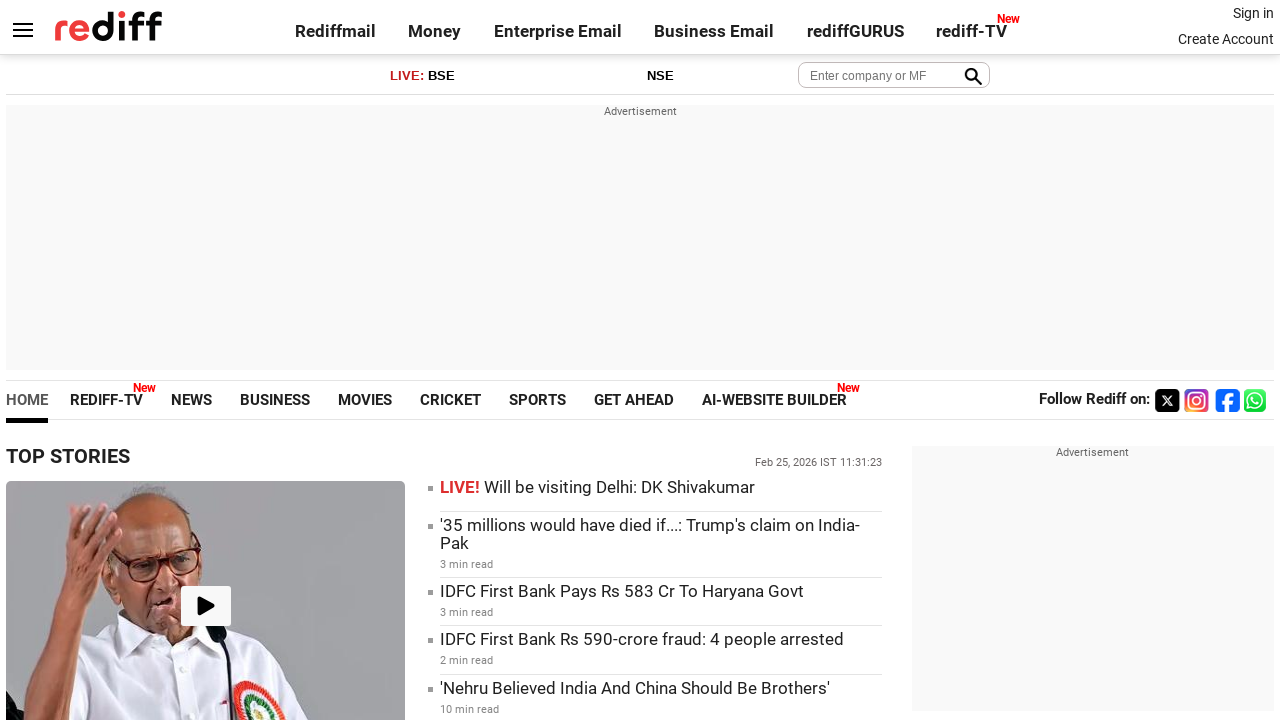

Located money iframe
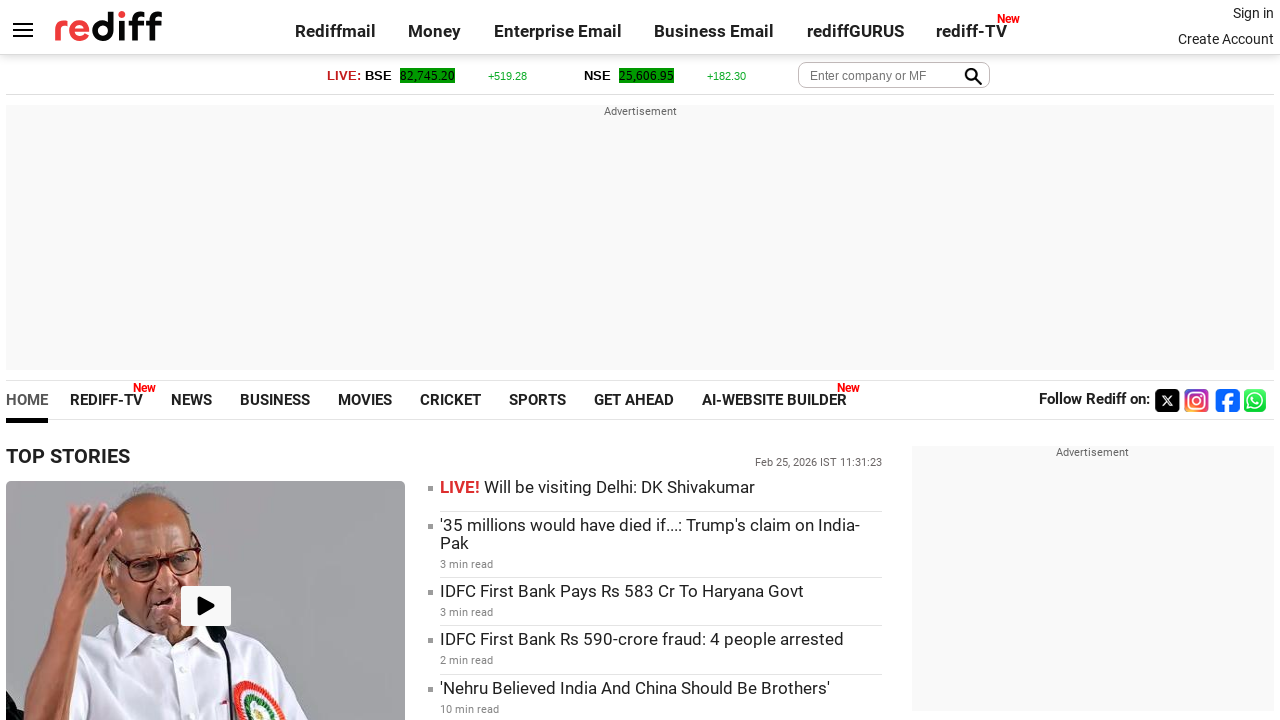

Retrieved NSE index value from iframe
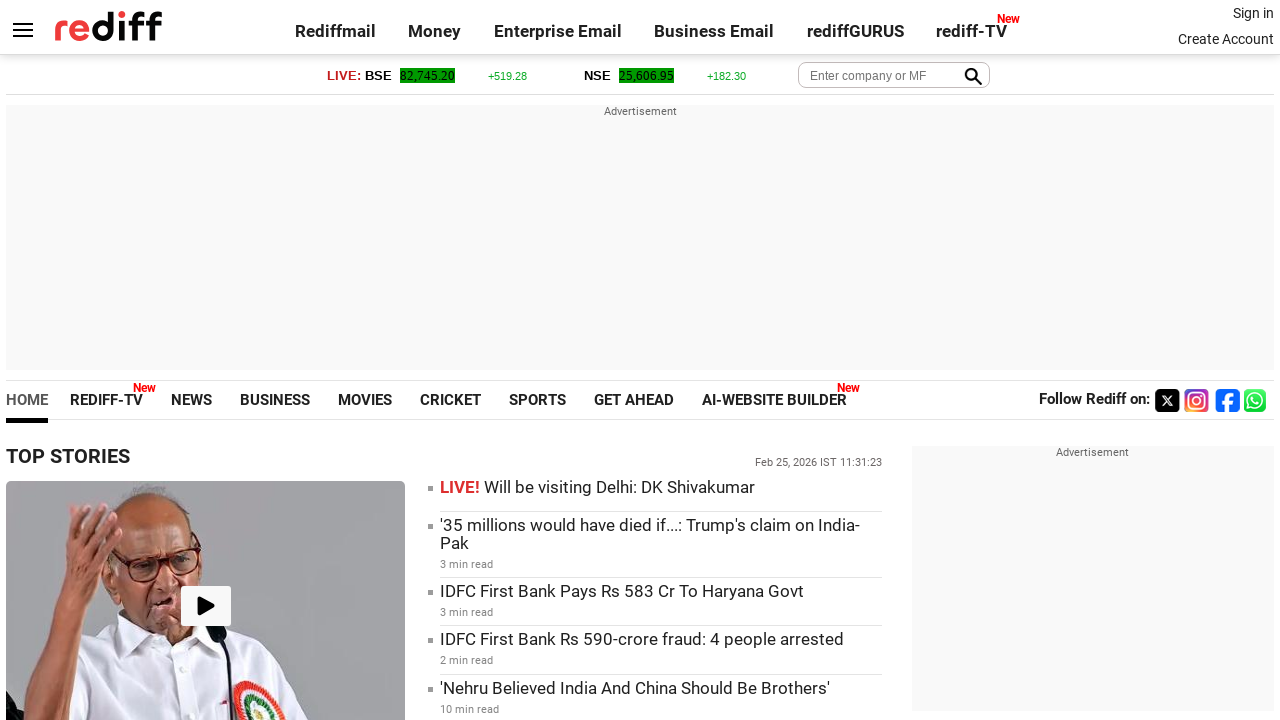

Printed NSE Index Value: 25,606.95
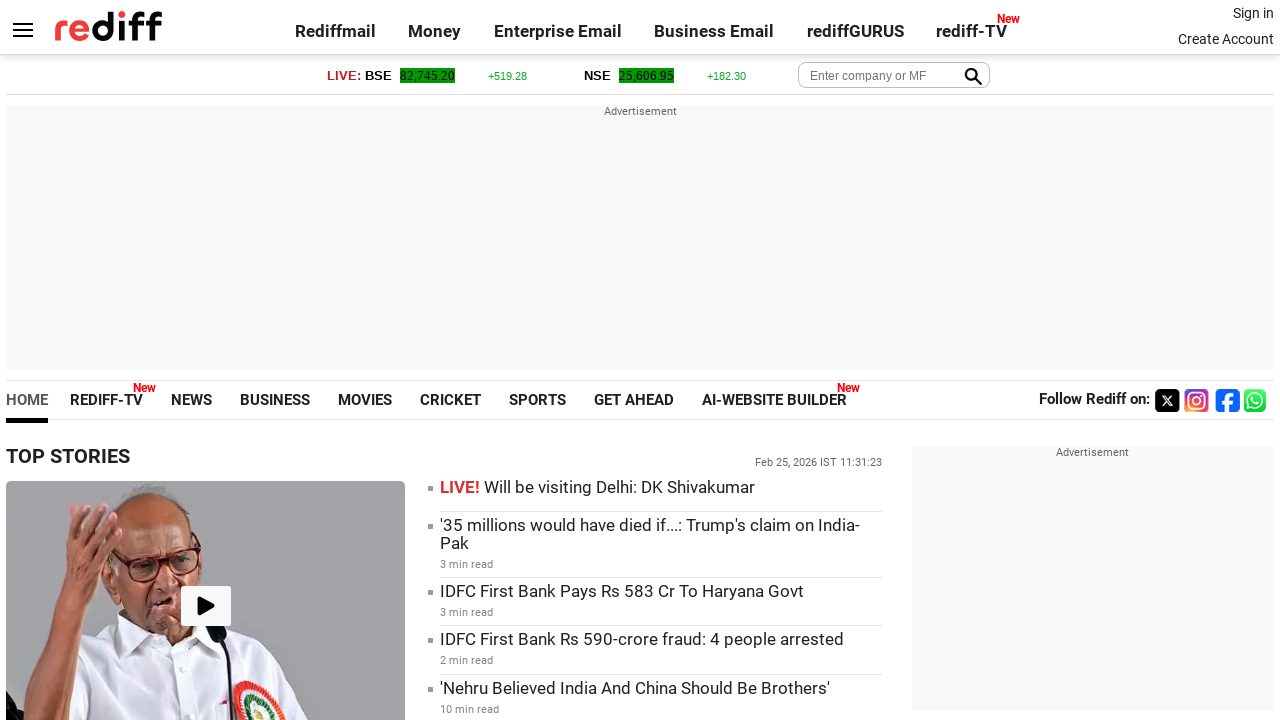

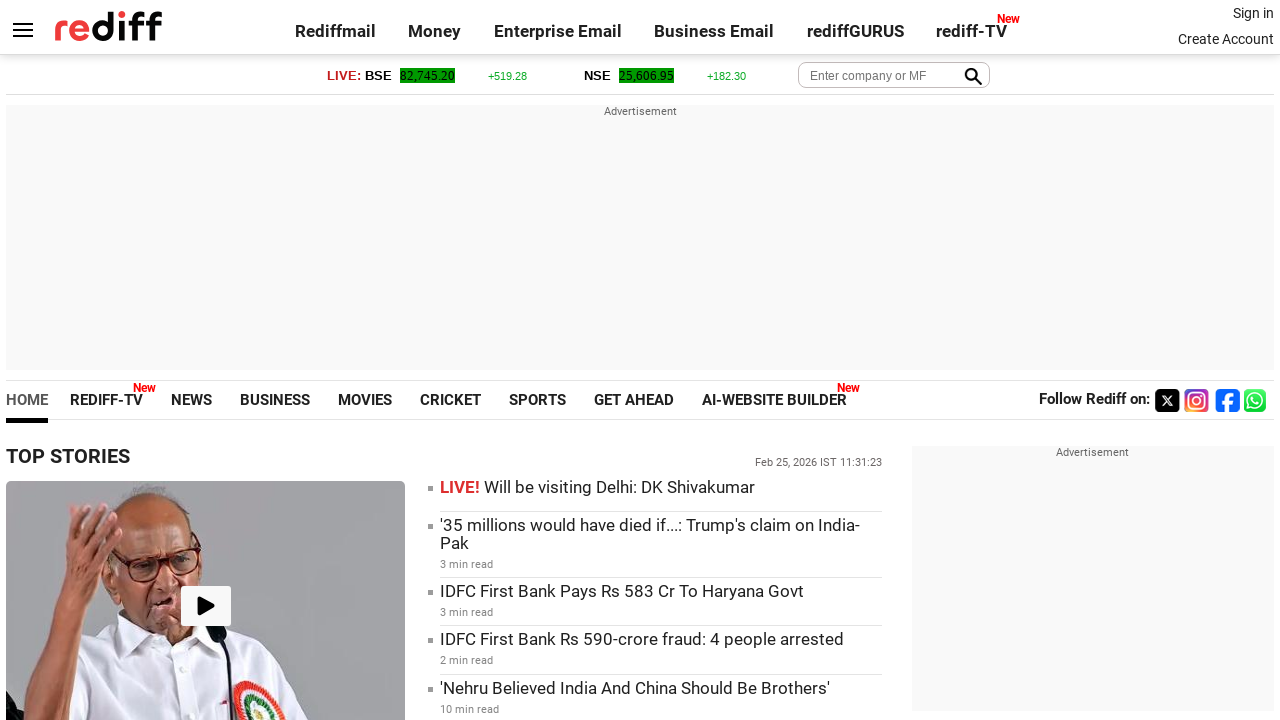